Tests form filling functionality on a test automation practice blog, including text inputs, radio buttons, checkboxes, and dropdown selections

Starting URL: https://testautomationpractice.blogspot.com/

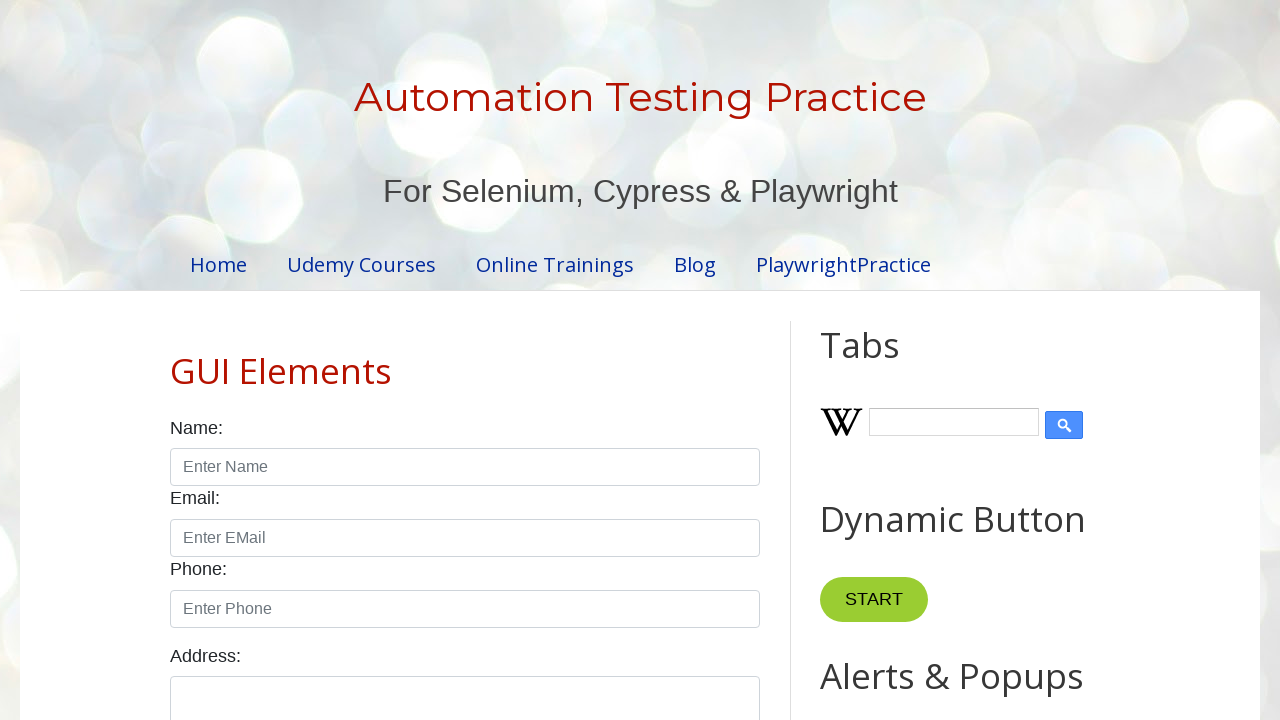

Filled name field with 'Dinesh' on input#name
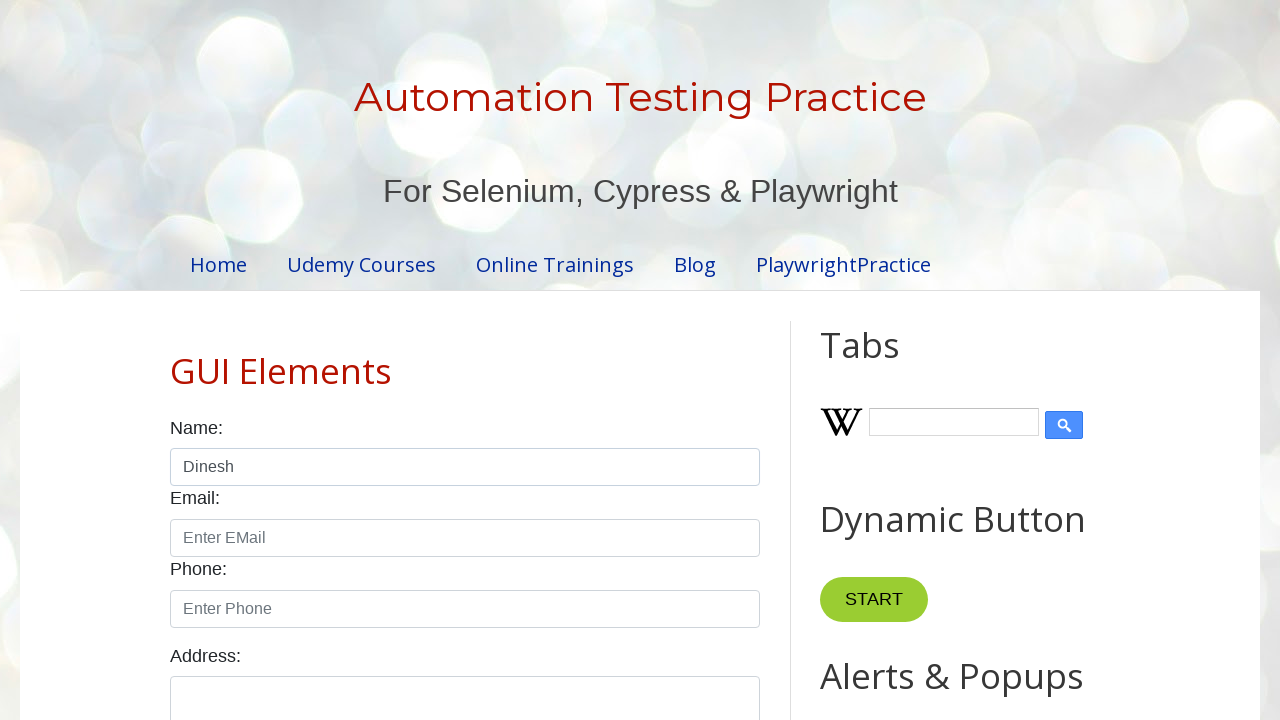

Filled email field with 'Dinesh123@gmail.com' on input#email
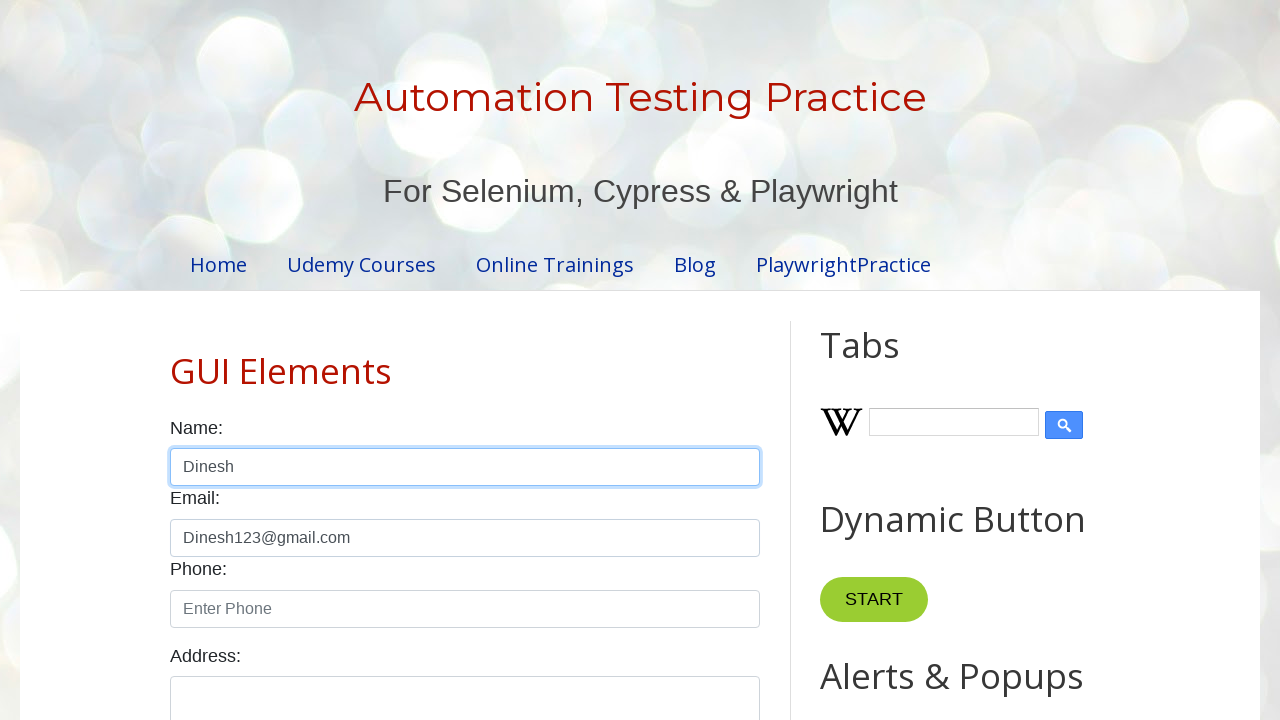

Filled phone field with '9387634' on input#phone
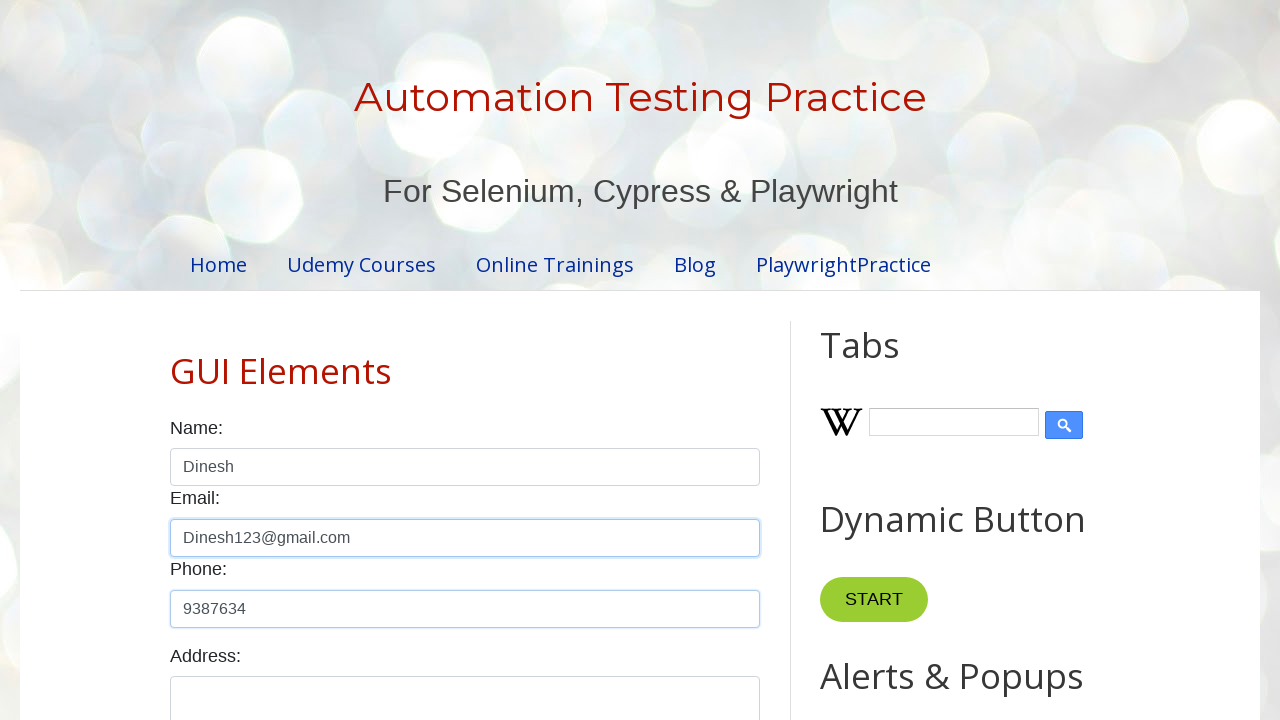

Selected male gender radio button at (176, 360) on input[value='male']
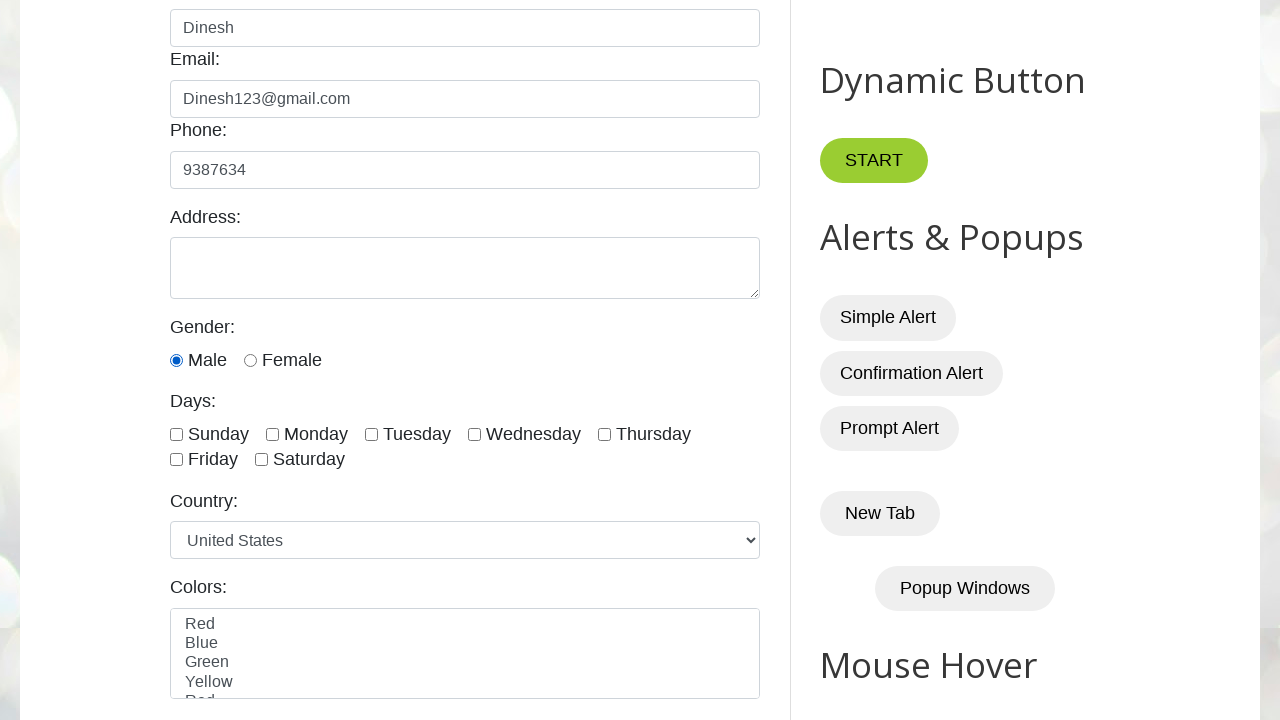

Scrolled down 500px to see more form elements
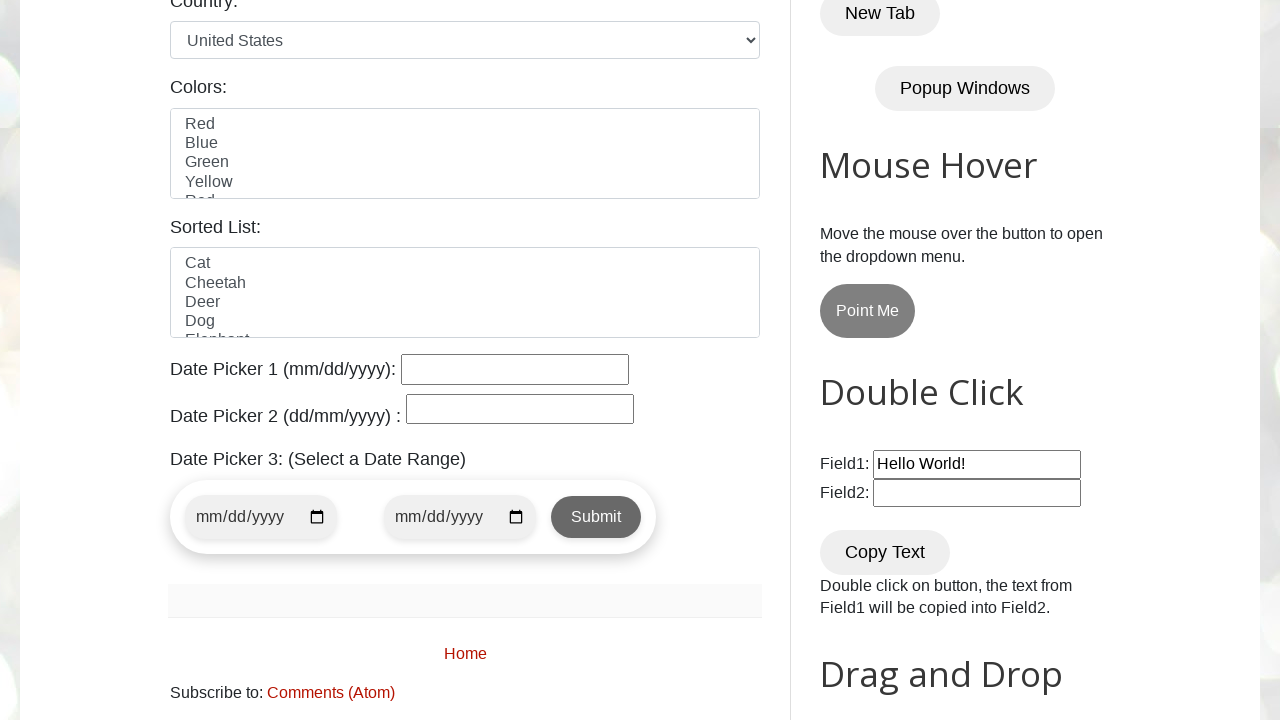

Selected Sunday checkbox at (176, 360) on input[value='sunday']
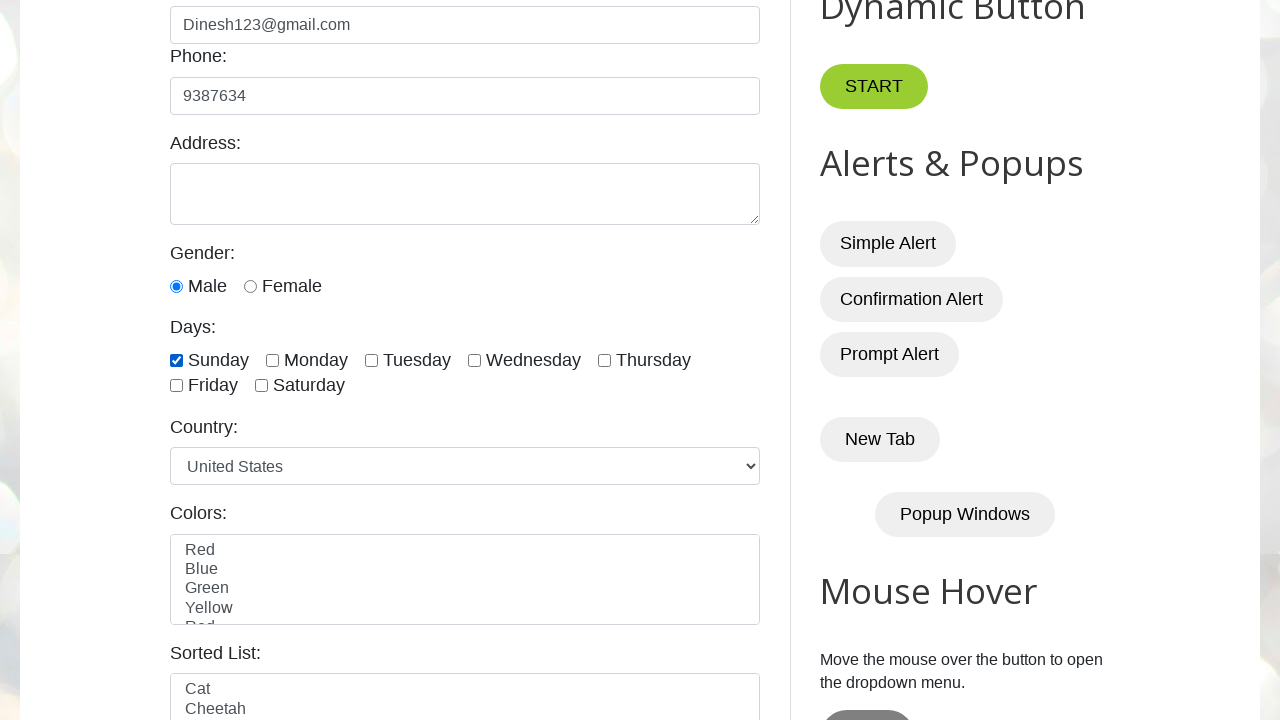

Selected Saturday checkbox at (262, 386) on input[value='saturday']
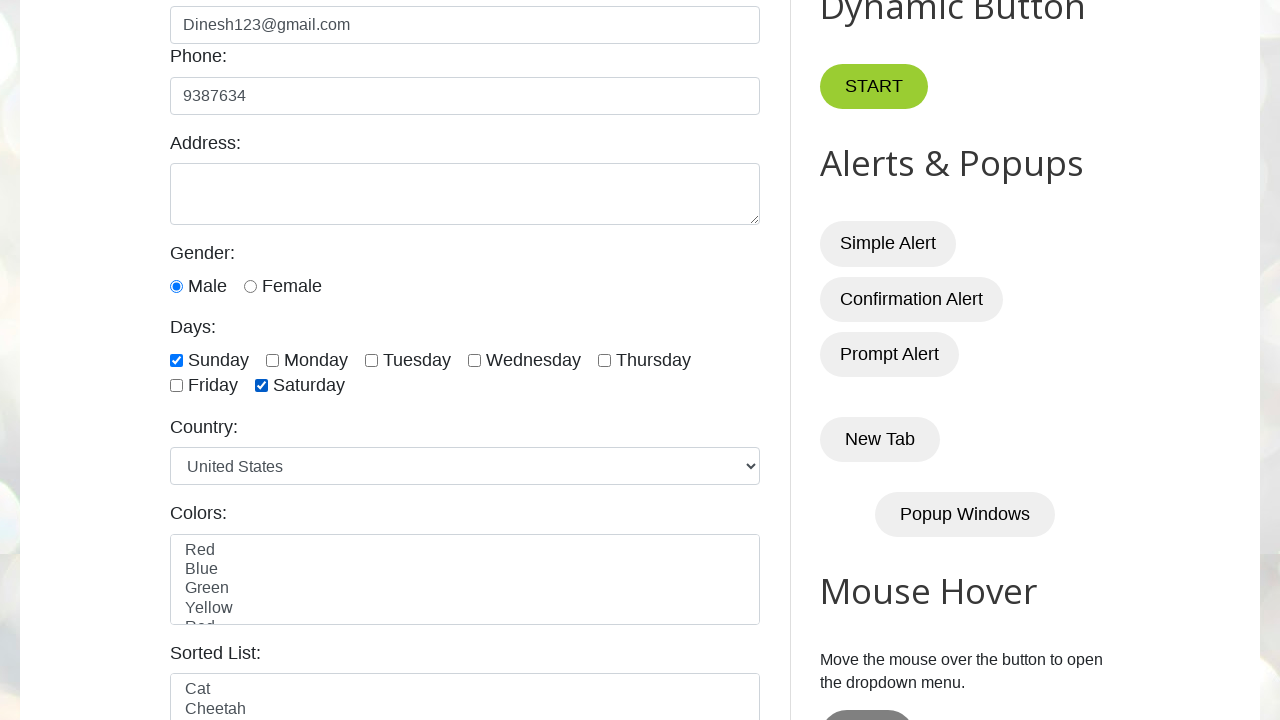

Selected 'India' from country dropdown on select#country
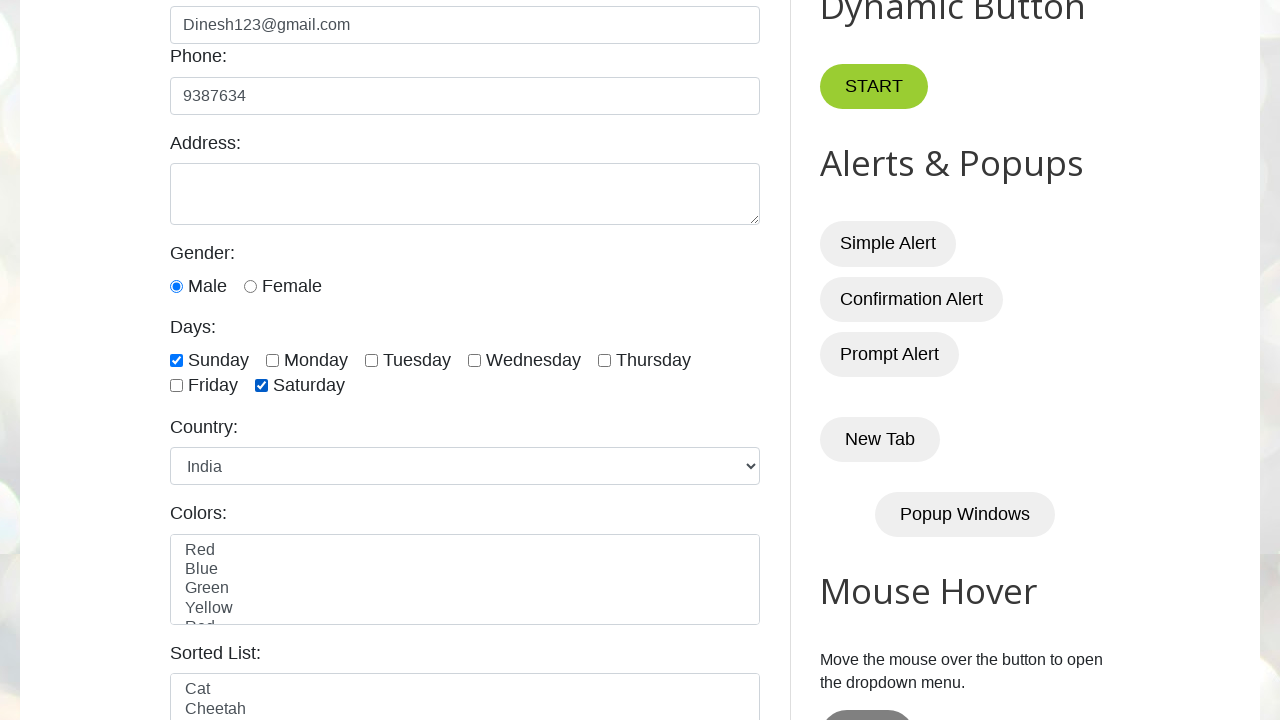

Selected 'Blue' from colors dropdown on select#colors
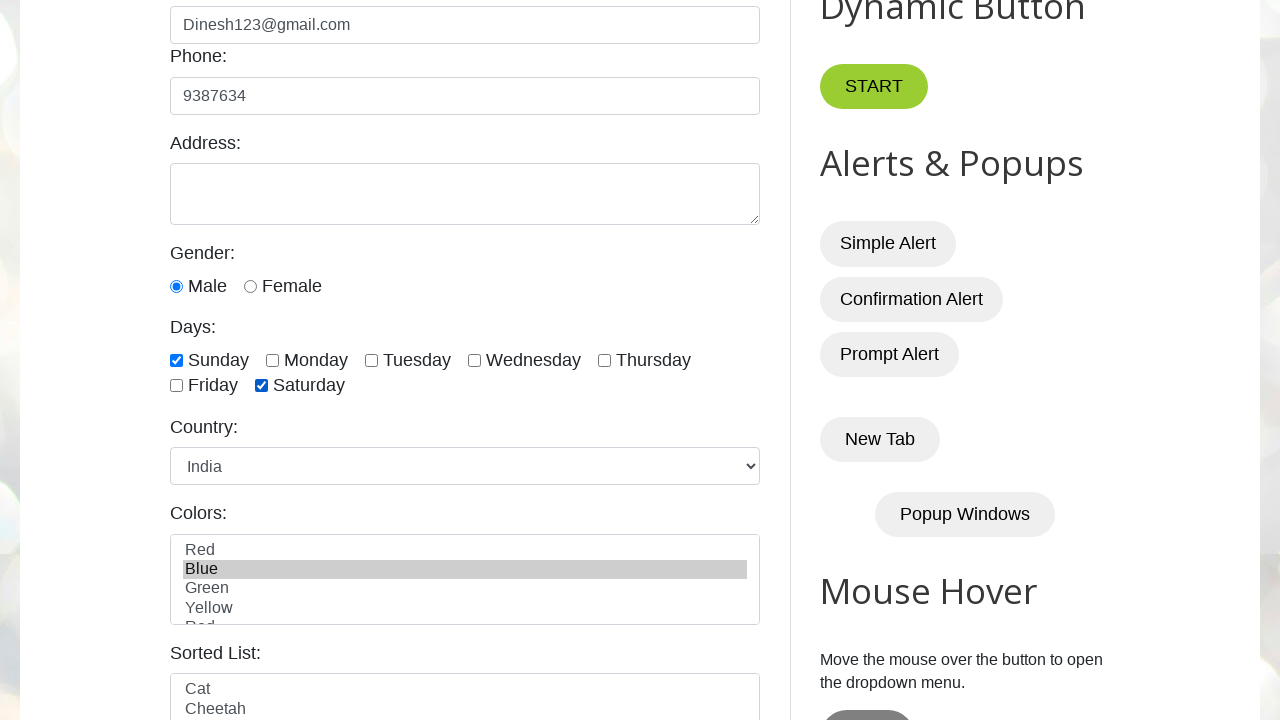

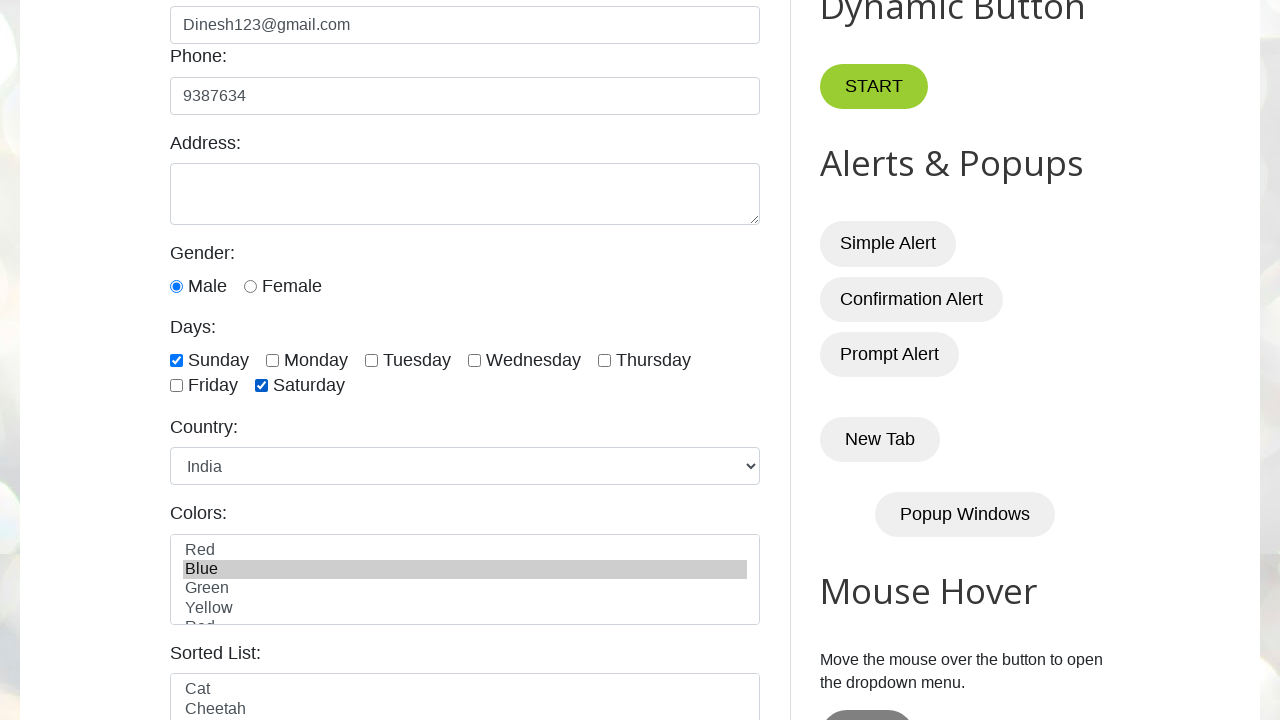